Tests editing a todo item by double-clicking, changing the text, and pressing Enter

Starting URL: https://demo.playwright.dev/todomvc

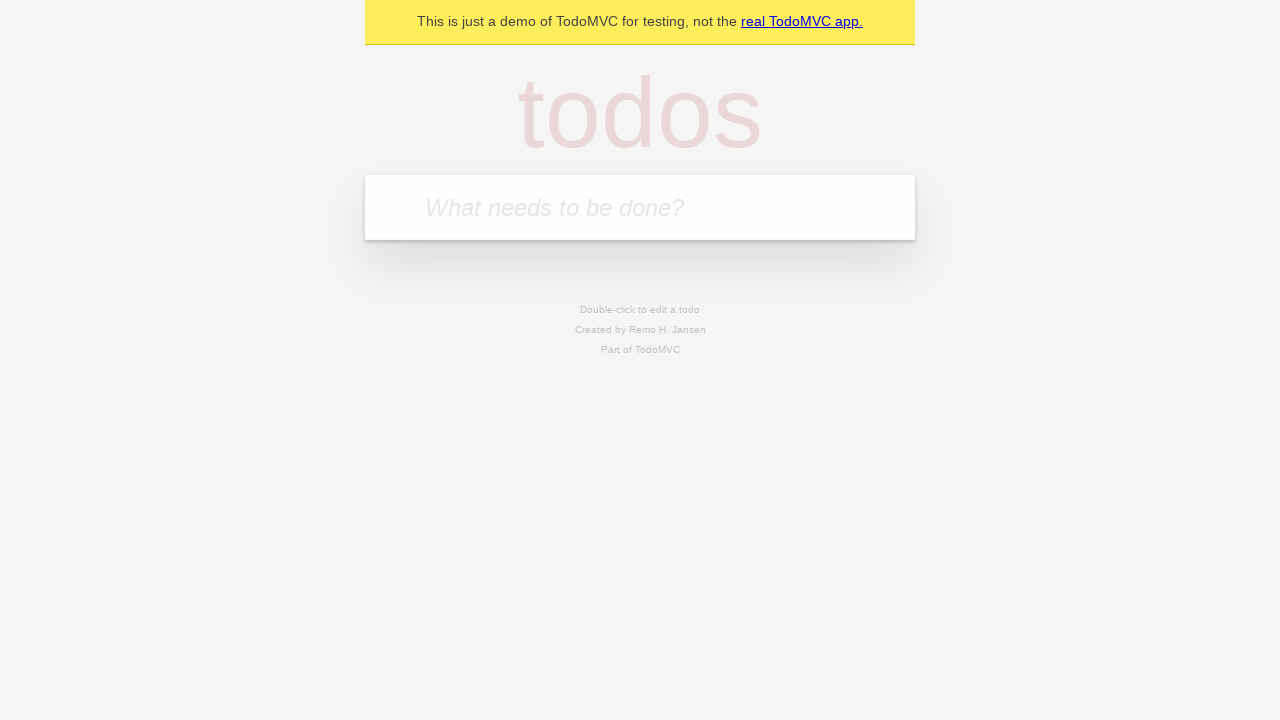

Filled todo input with 'buy some cheese' on internal:attr=[placeholder="What needs to be done?"i]
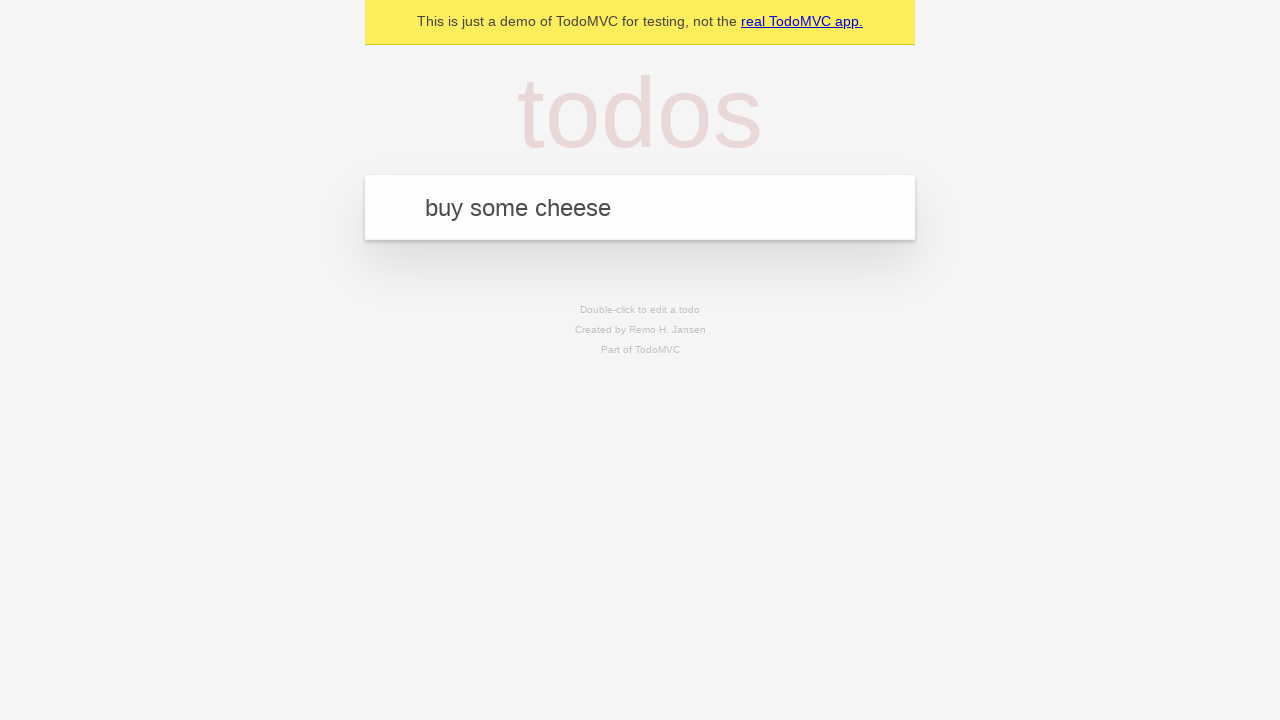

Pressed Enter to create first todo on internal:attr=[placeholder="What needs to be done?"i]
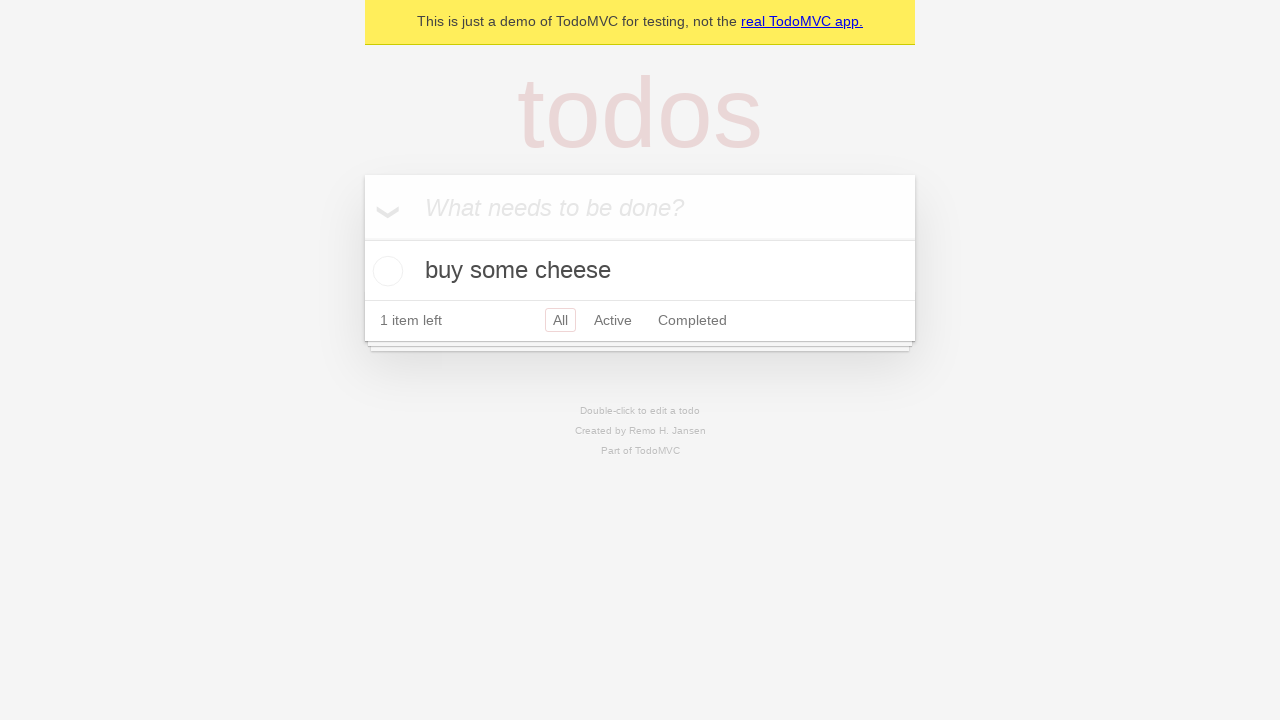

Filled todo input with 'feed the cat' on internal:attr=[placeholder="What needs to be done?"i]
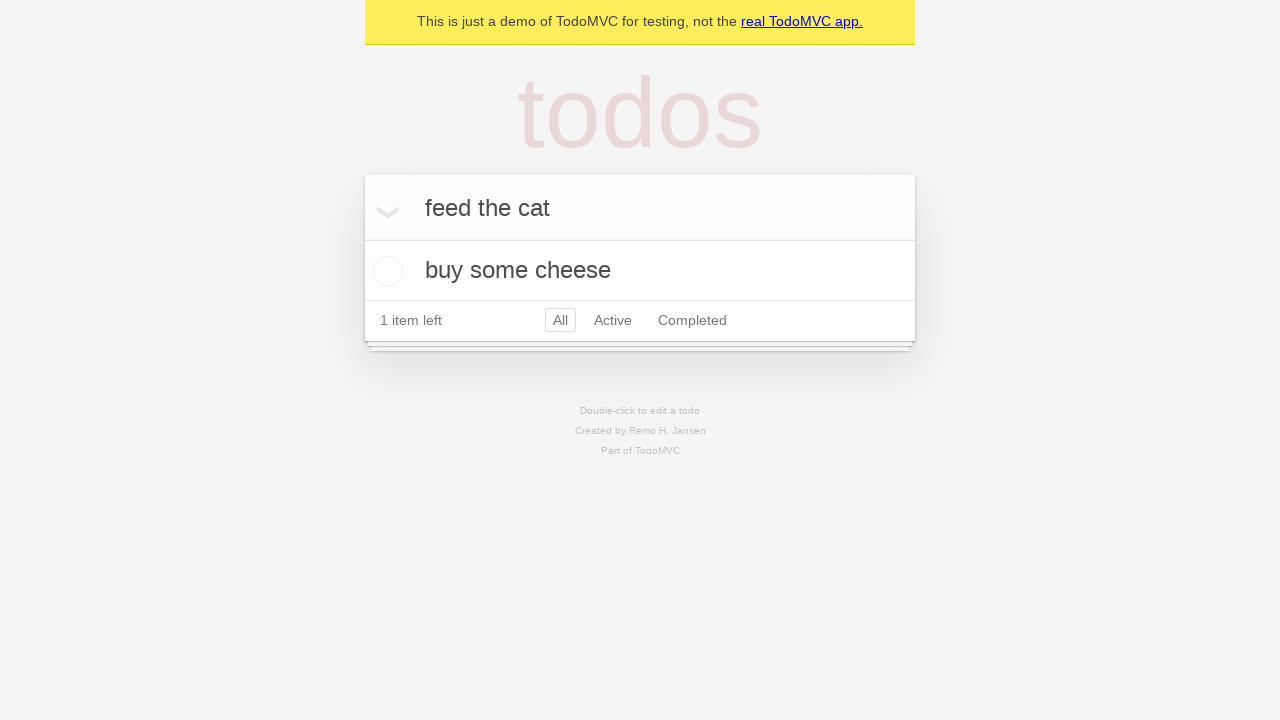

Pressed Enter to create second todo on internal:attr=[placeholder="What needs to be done?"i]
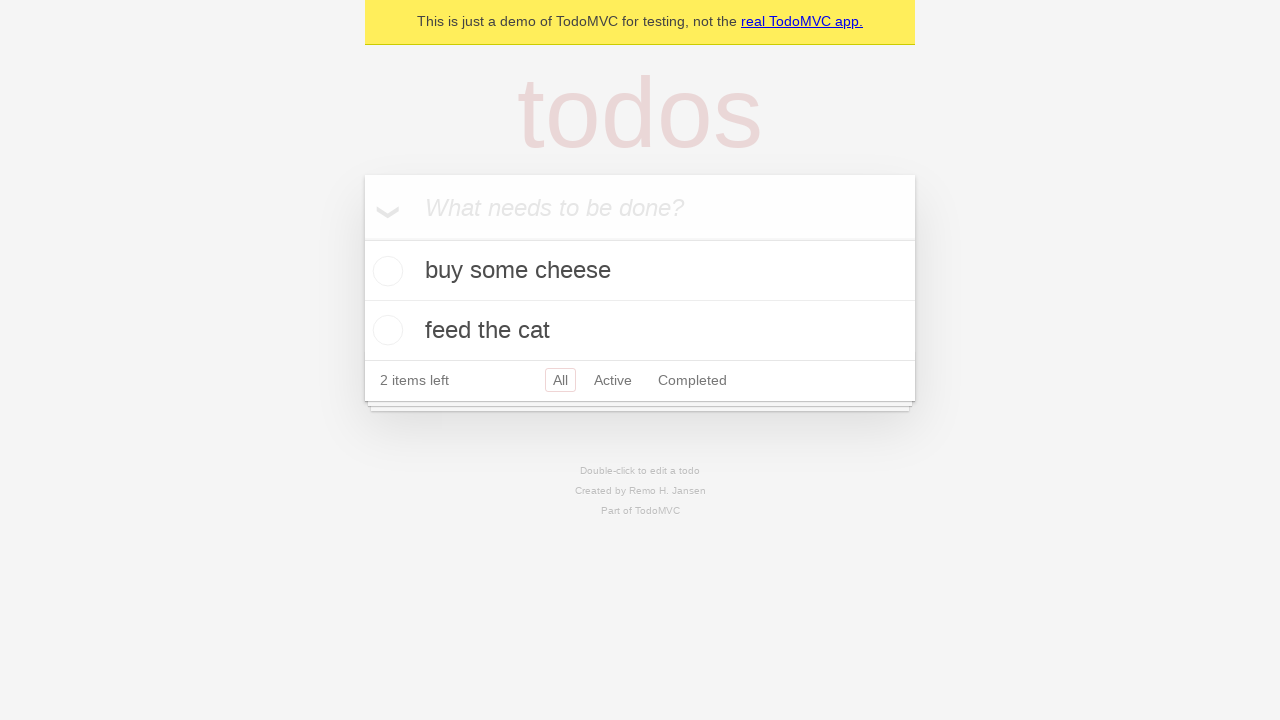

Filled todo input with 'book a doctors appointment' on internal:attr=[placeholder="What needs to be done?"i]
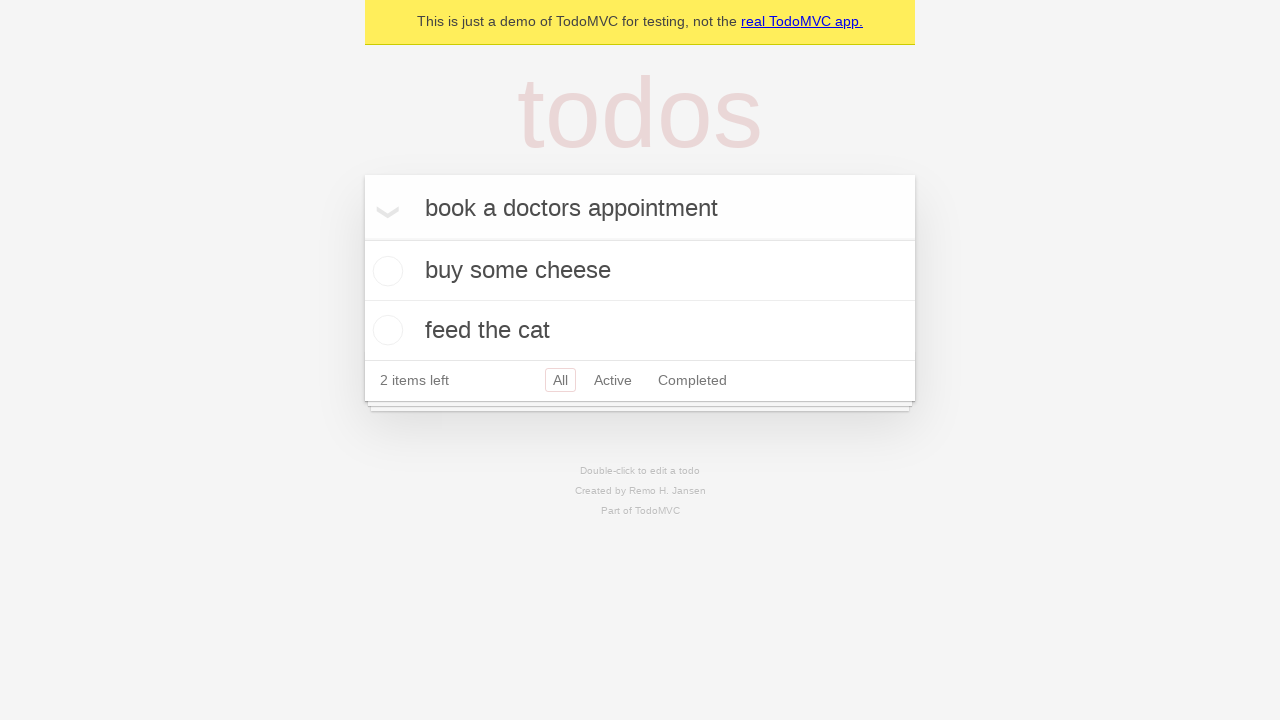

Pressed Enter to create third todo on internal:attr=[placeholder="What needs to be done?"i]
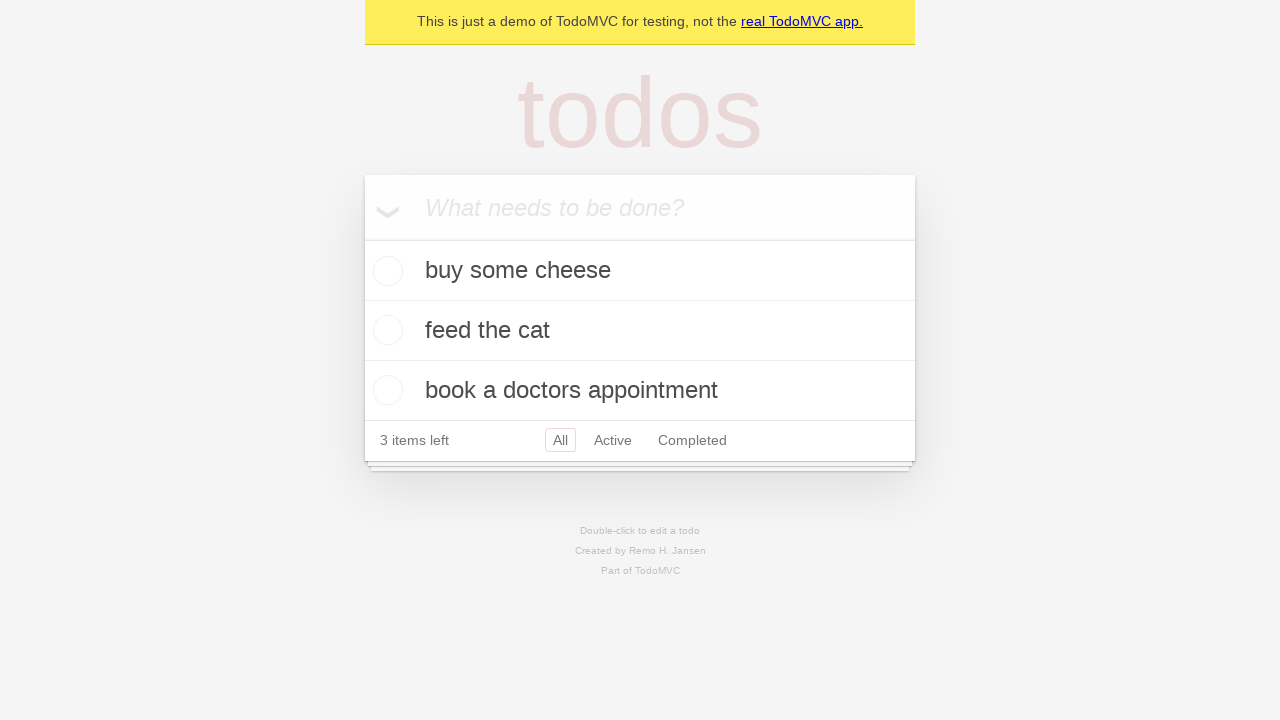

Located all todo items
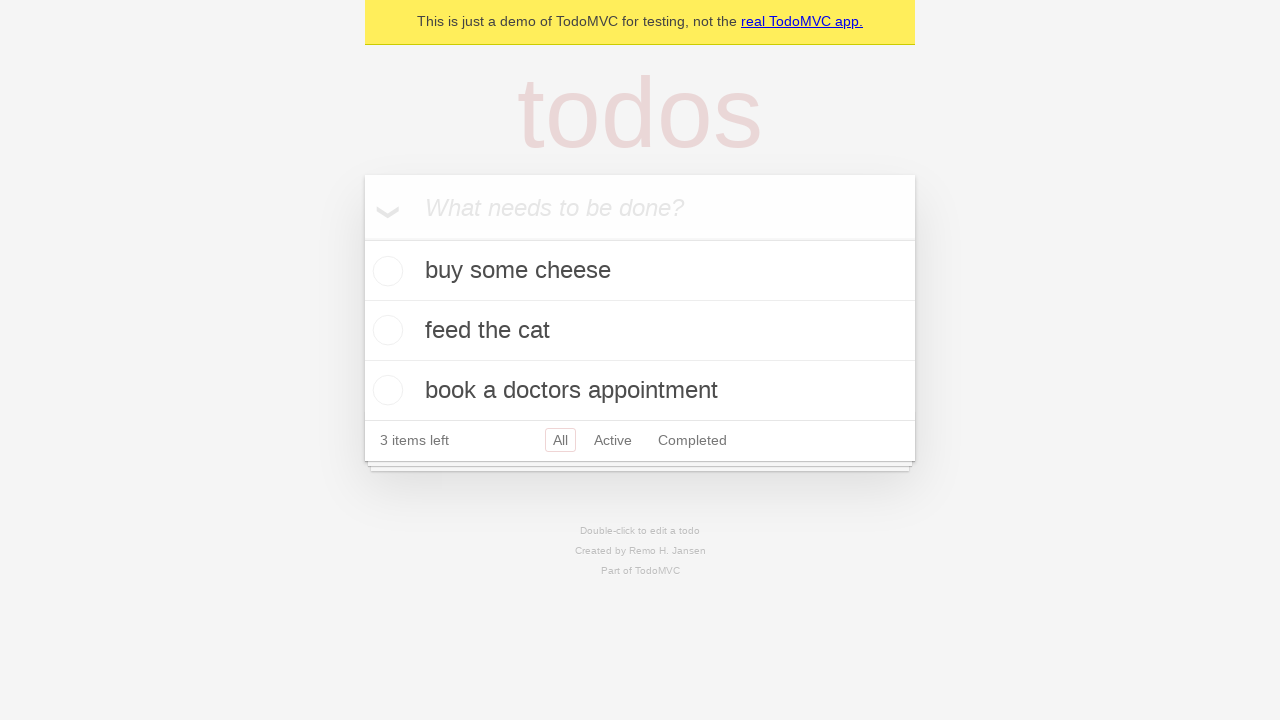

Selected the second todo item
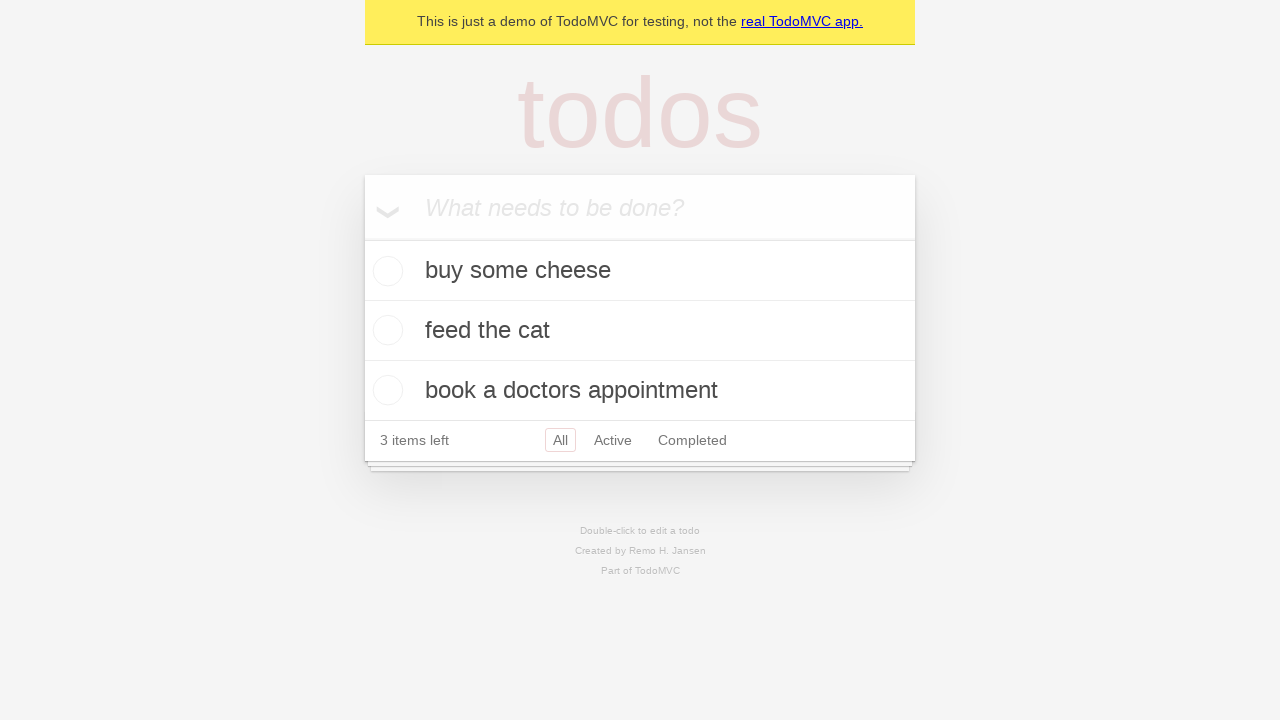

Double-clicked second todo to enter edit mode at (640, 331) on internal:testid=[data-testid="todo-item"s] >> nth=1
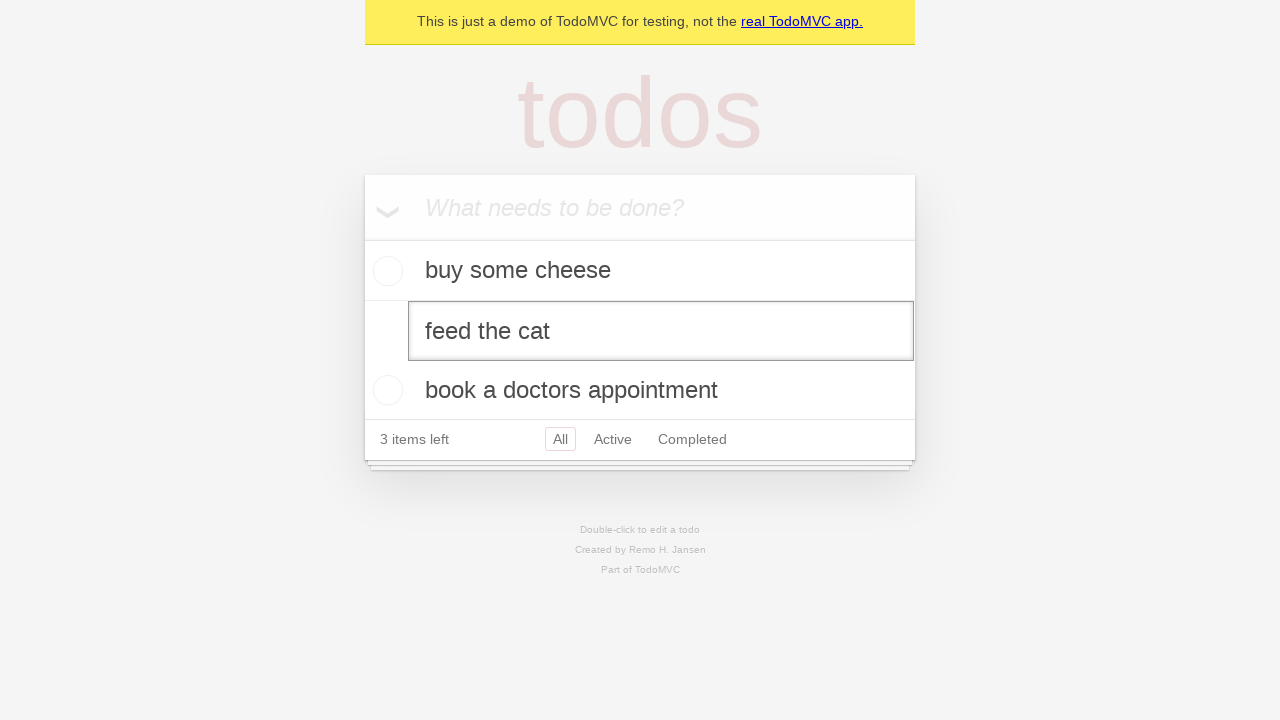

Filled edit textbox with 'buy some sausages' on internal:testid=[data-testid="todo-item"s] >> nth=1 >> internal:role=textbox[nam
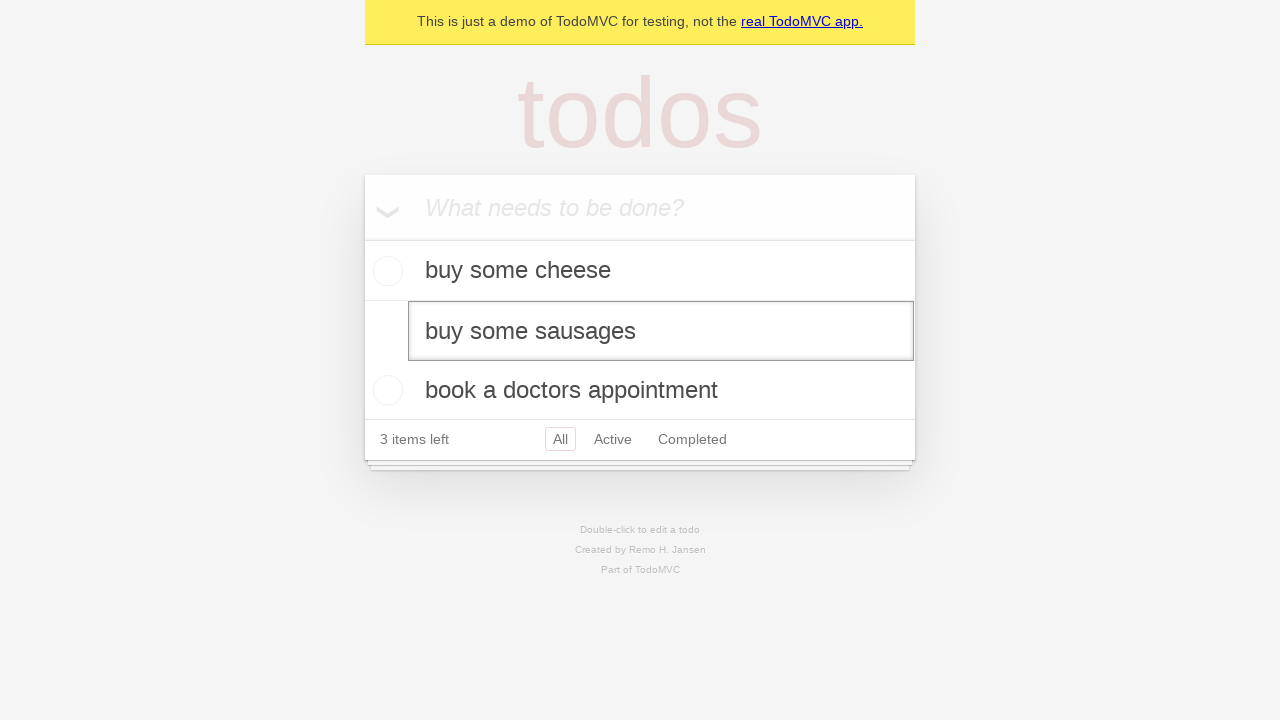

Pressed Enter to save the edited todo on internal:testid=[data-testid="todo-item"s] >> nth=1 >> internal:role=textbox[nam
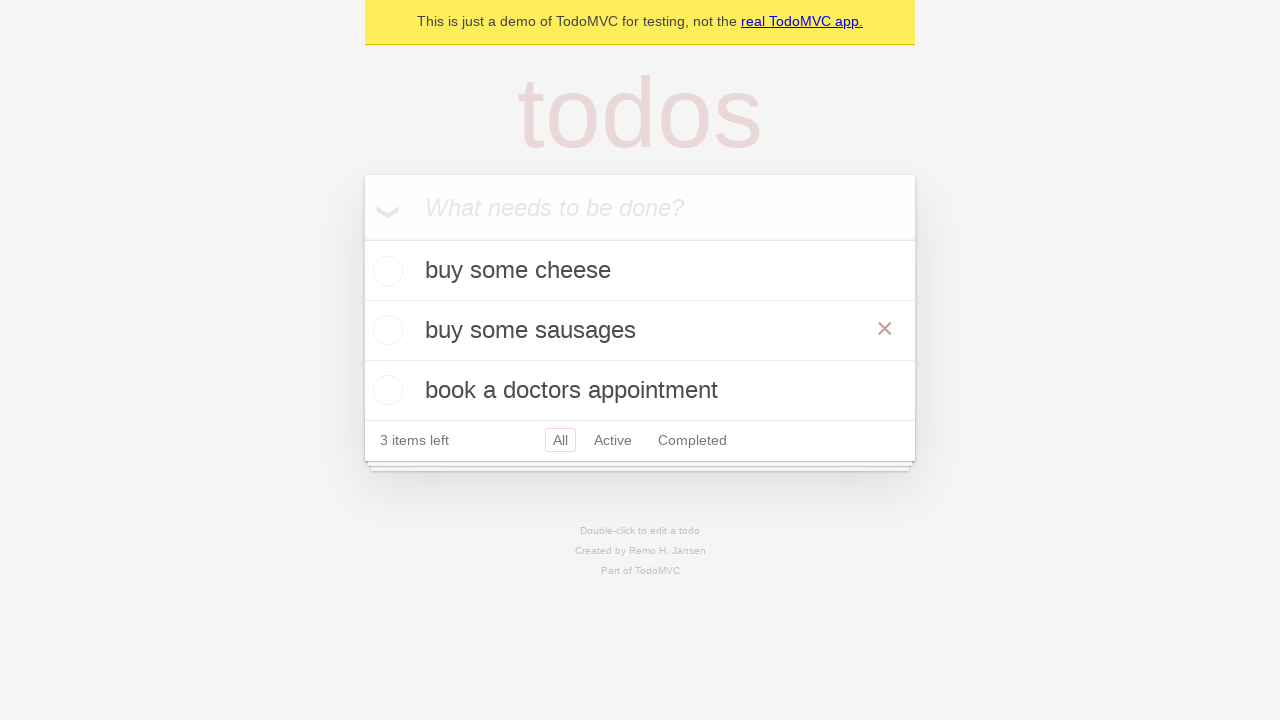

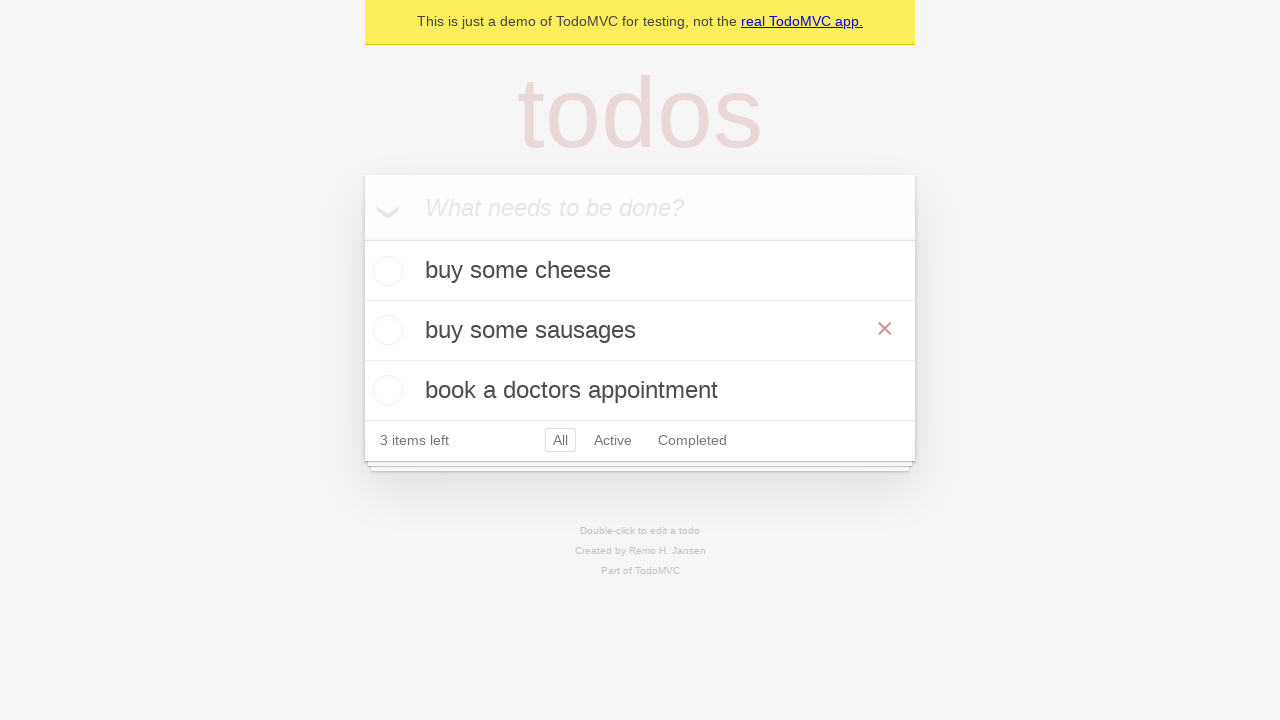